Tests browsing programming languages starting with letter M and verifies that MySQL language link is present.

Starting URL: http://www.99-bottles-of-beer.net/

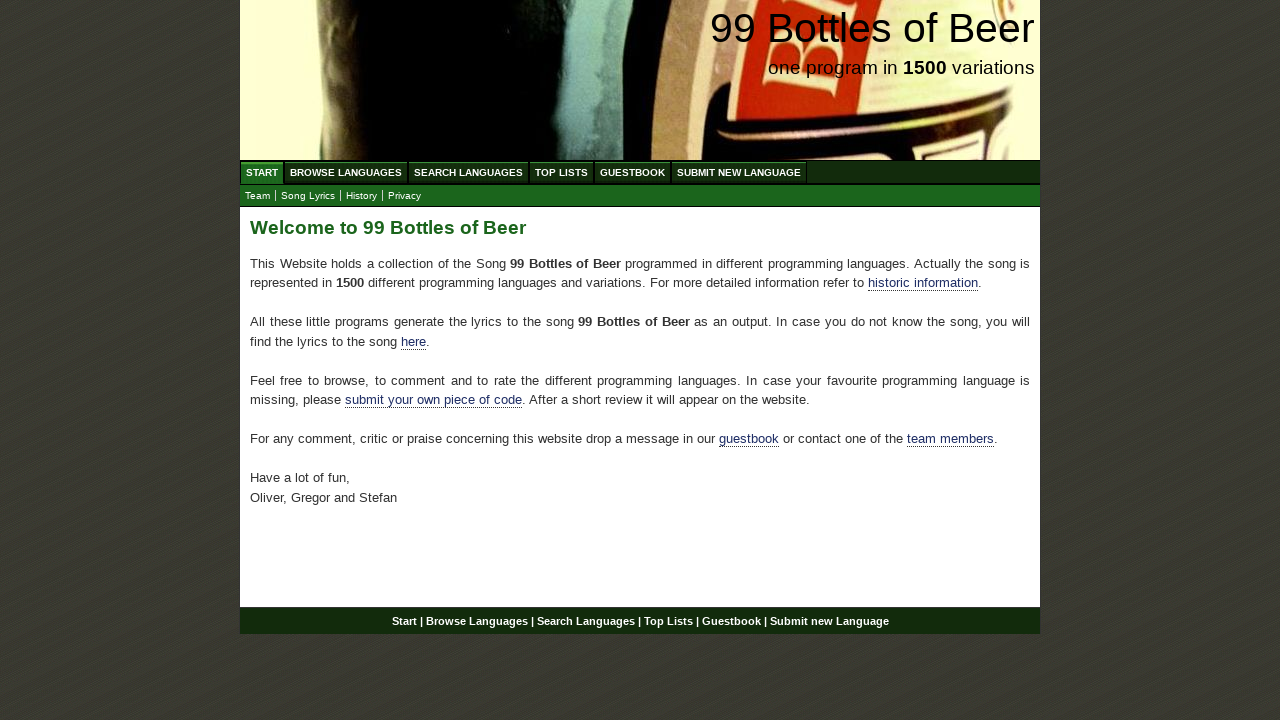

Clicked 'Browse Languages' in main menu at (346, 172) on xpath=//ul[@id='menu']//a[text()='Browse Languages']
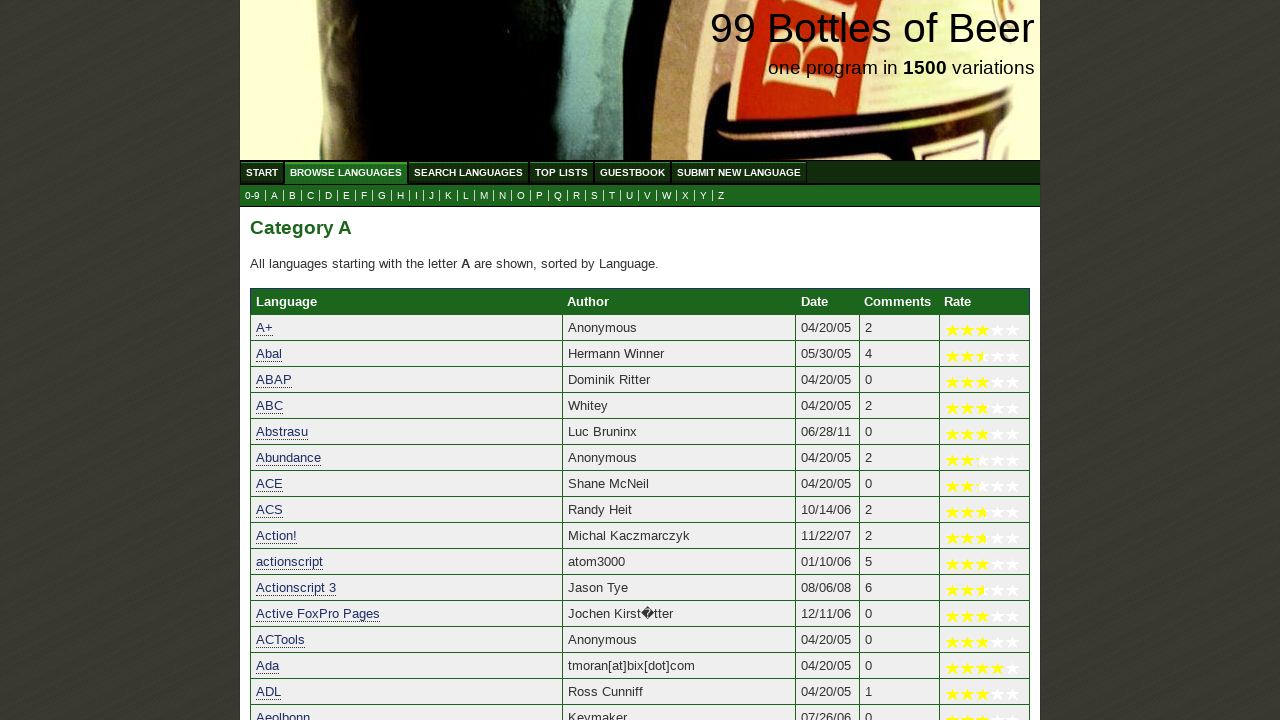

Clicked 'M' letter link to browse languages starting with M at (484, 196) on xpath=//ul[@id='submenu']//a[@href='m.html']
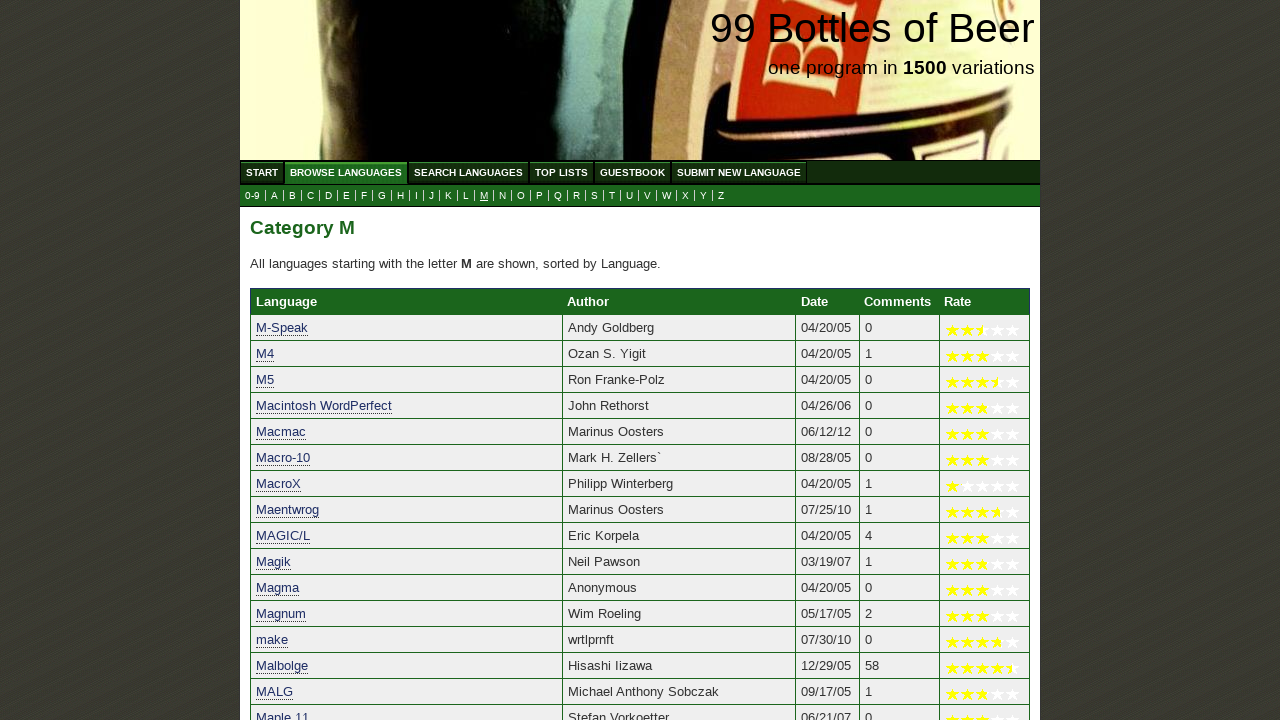

Located MySQL language link
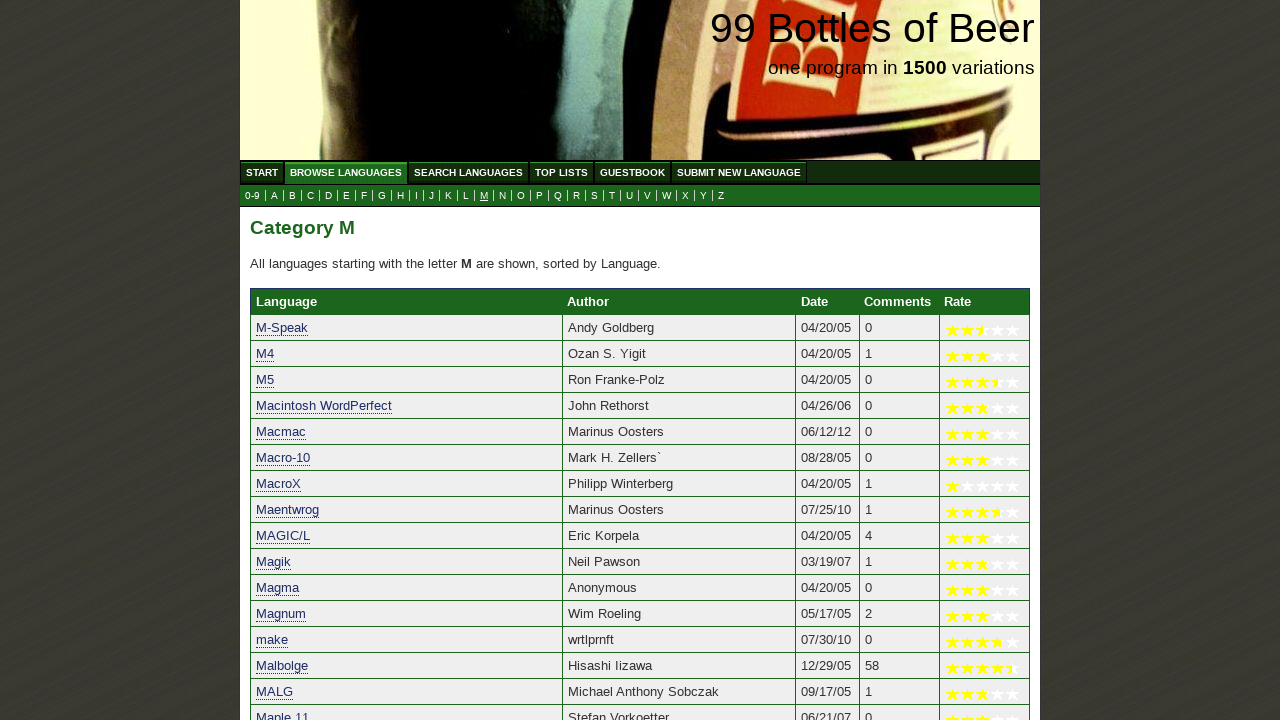

Verified MySQL language link is present with correct text
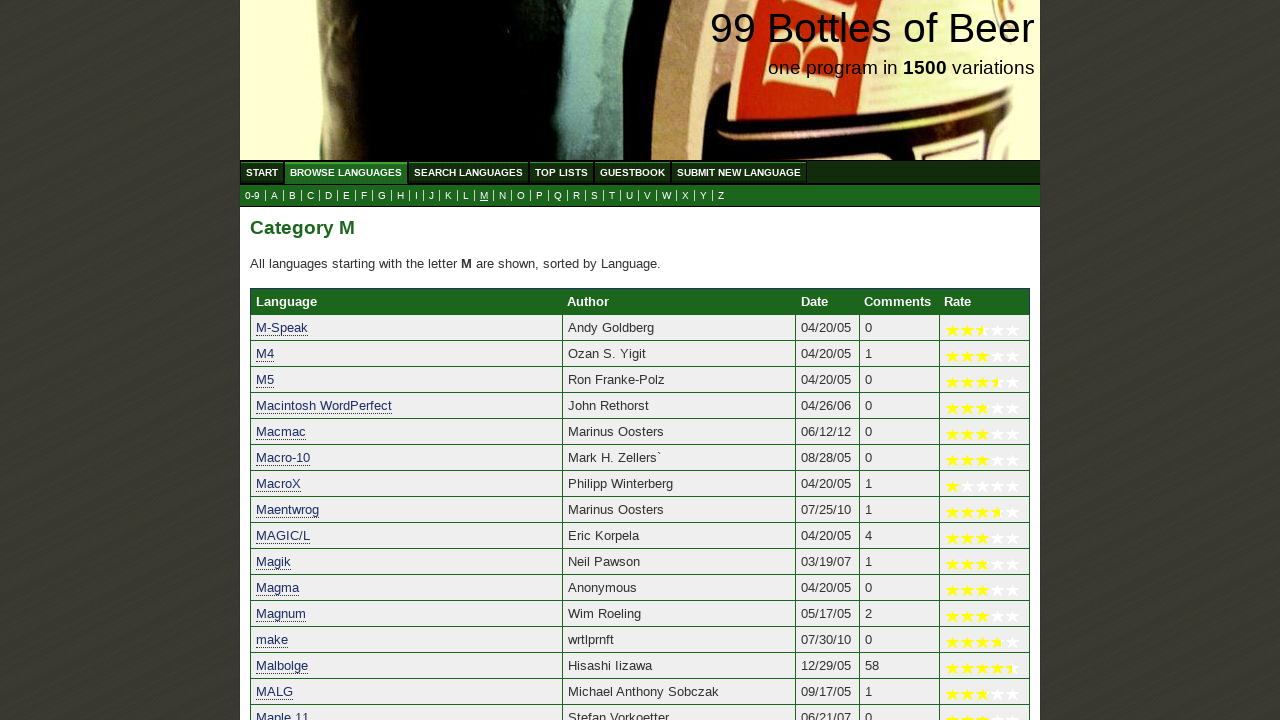

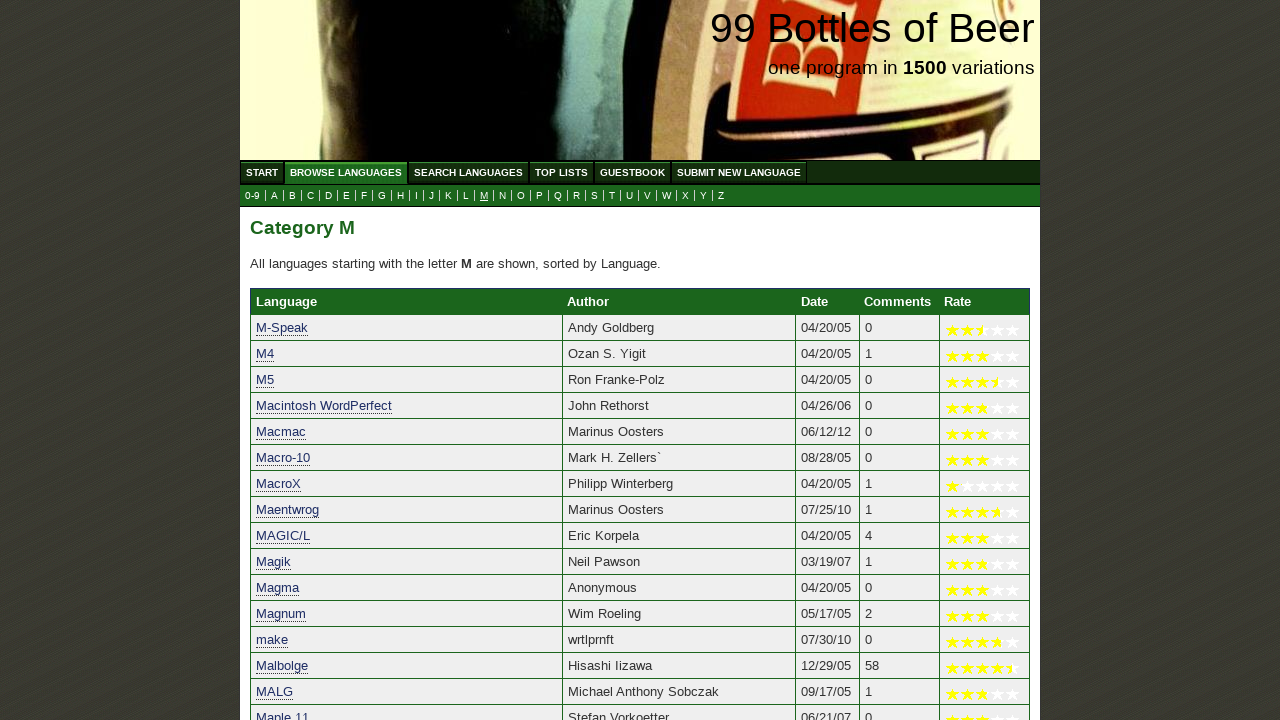